Searches for a specific GitHub repository, navigates to it, clicks on the Issues tab, and verifies that a specific issue exists.

Starting URL: https://github.com

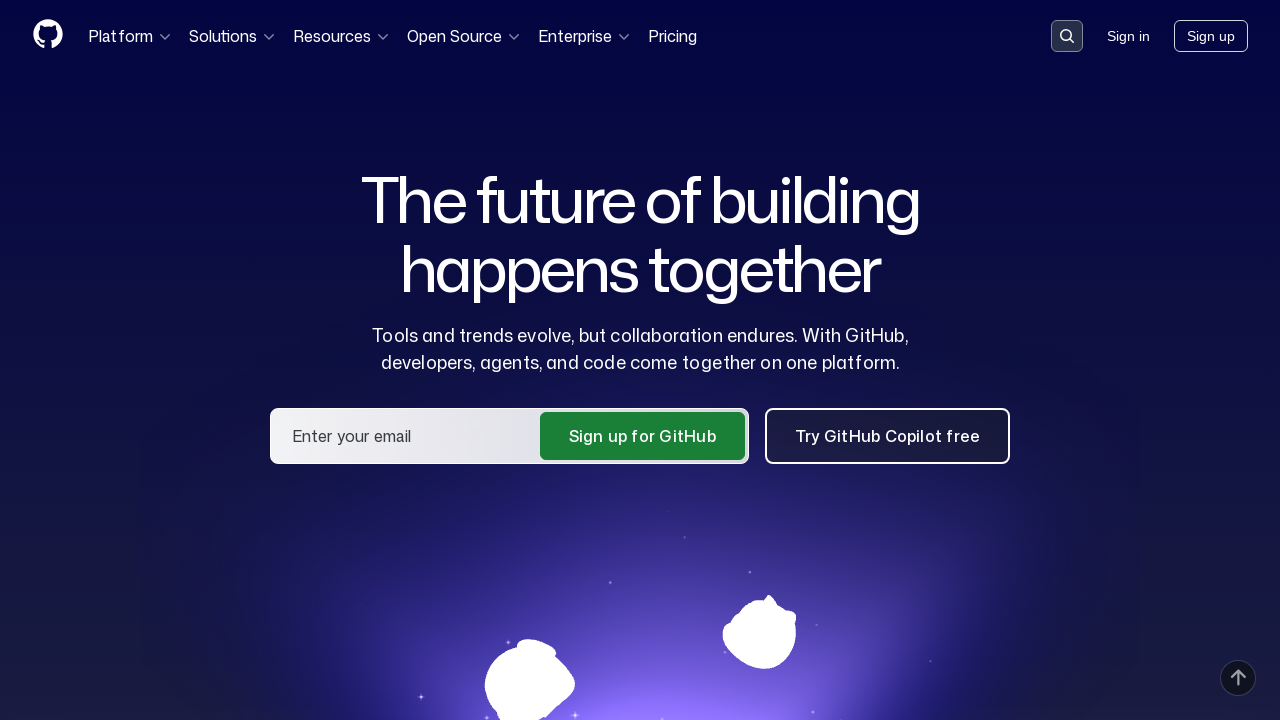

Clicked on search input container at (1067, 36) on .search-input-container
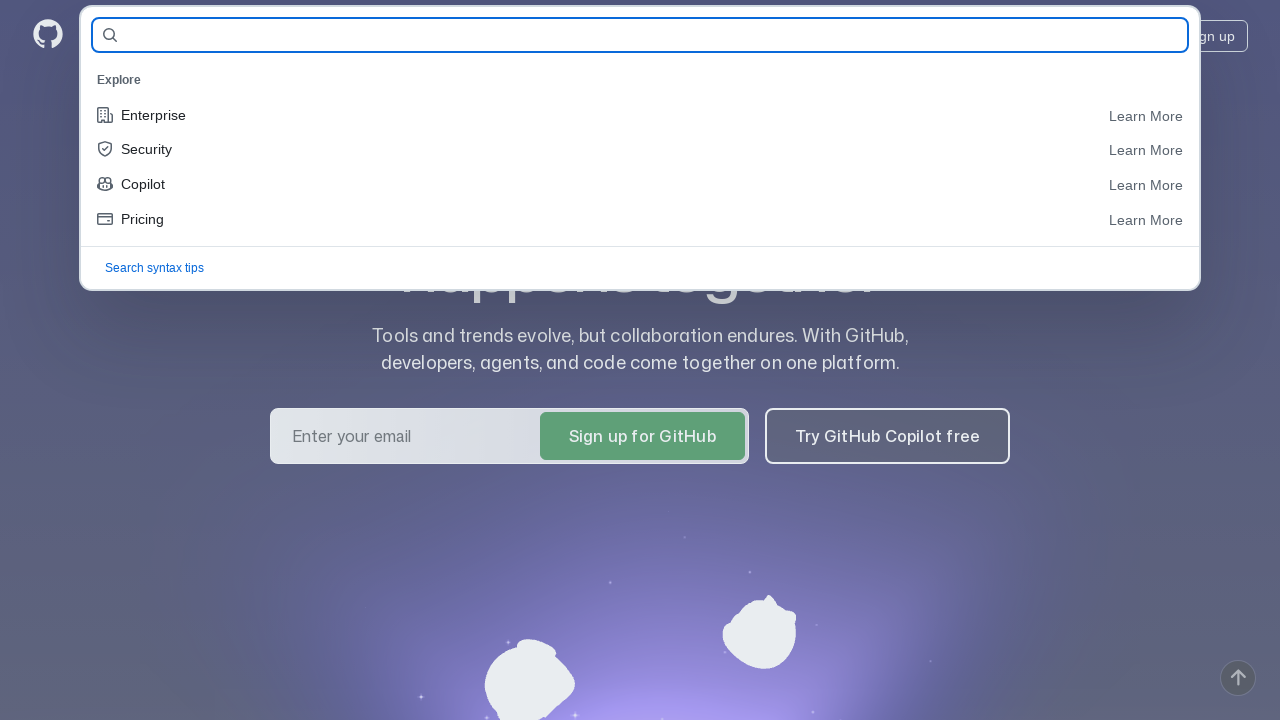

Entered repository name 'Kachanok/qa_guru_allure_hw' in search field on #query-builder-test
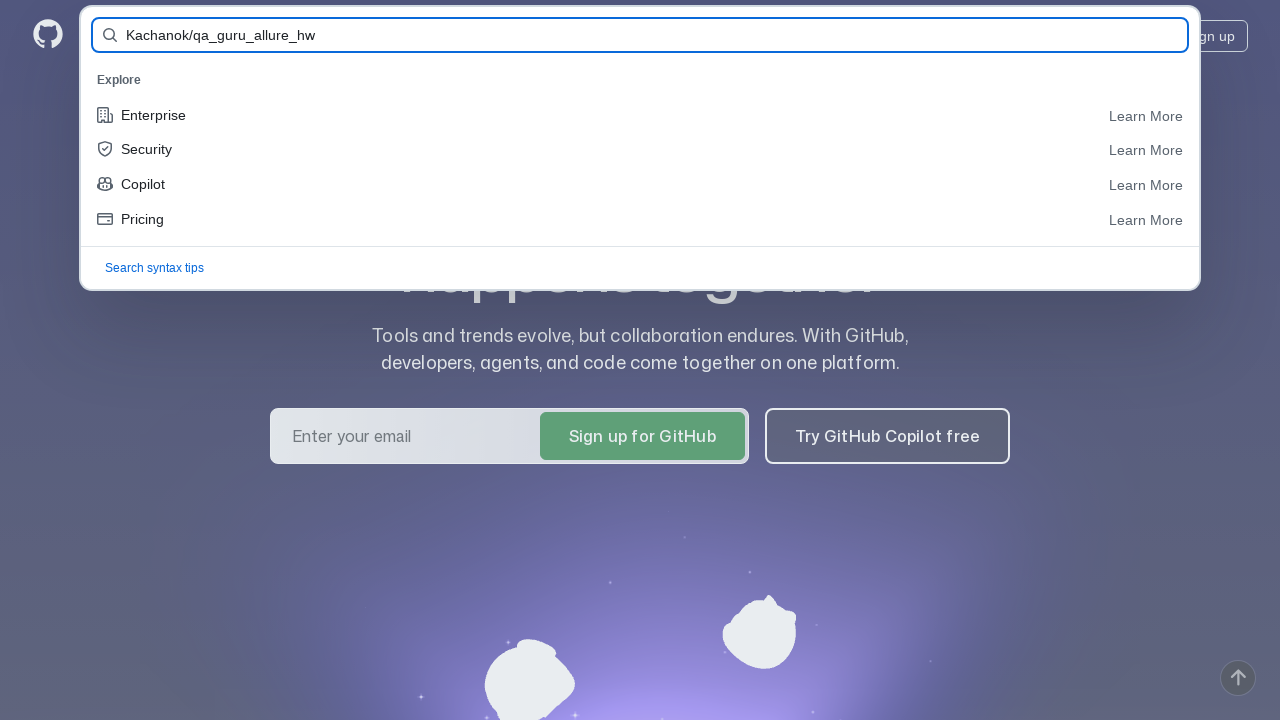

Submitted search query by pressing Enter on #query-builder-test
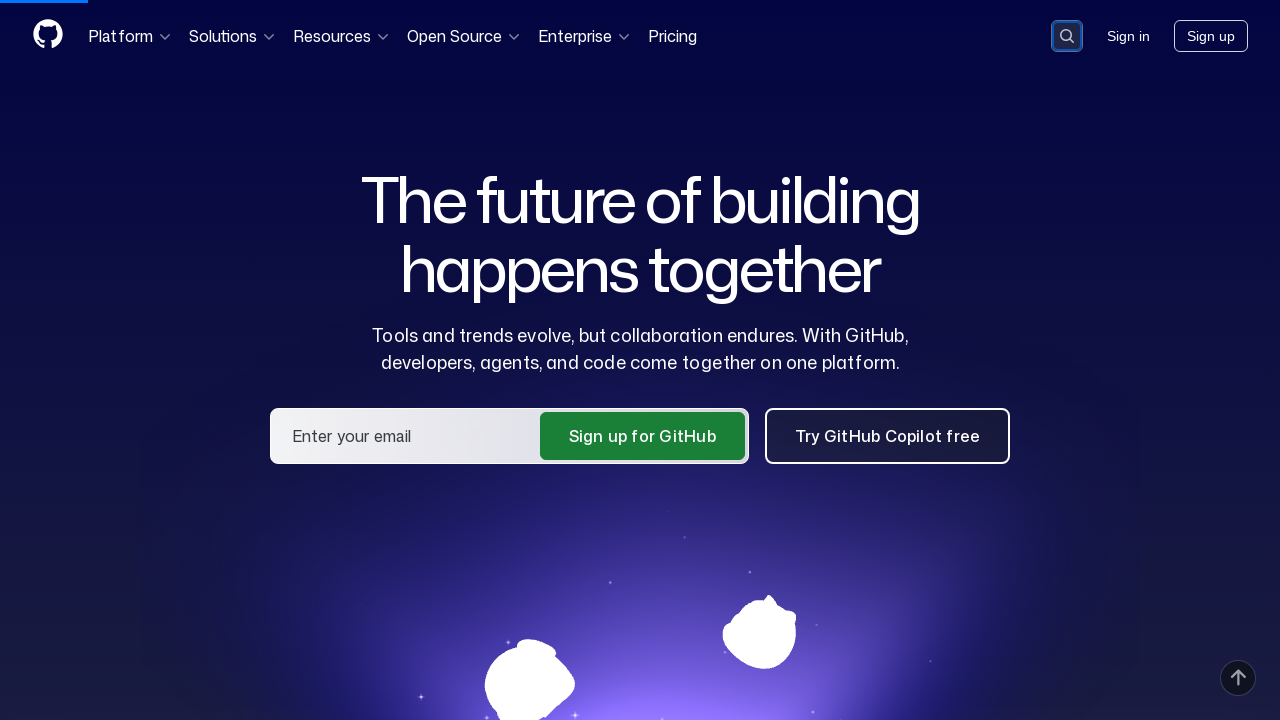

Clicked on the repository link in search results at (482, 161) on a:has-text('Kachanok/qa_guru_allure_hw')
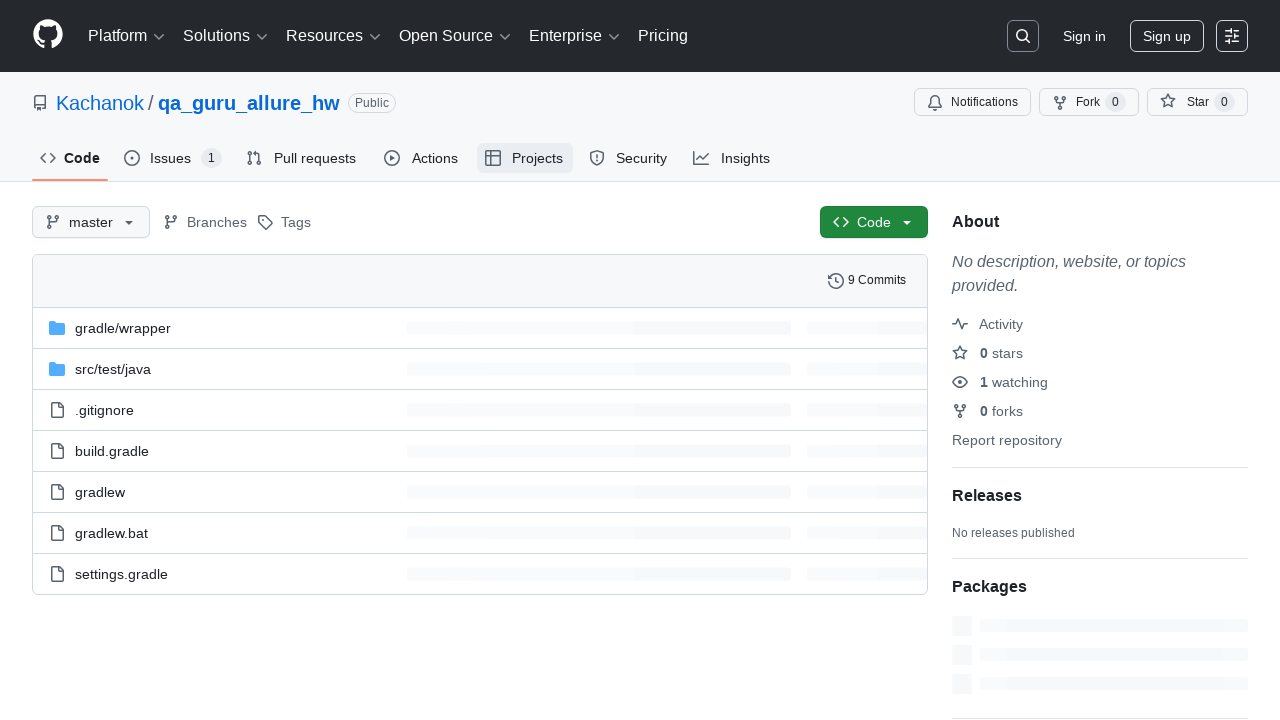

Clicked on Issues tab at (173, 158) on #issues-tab
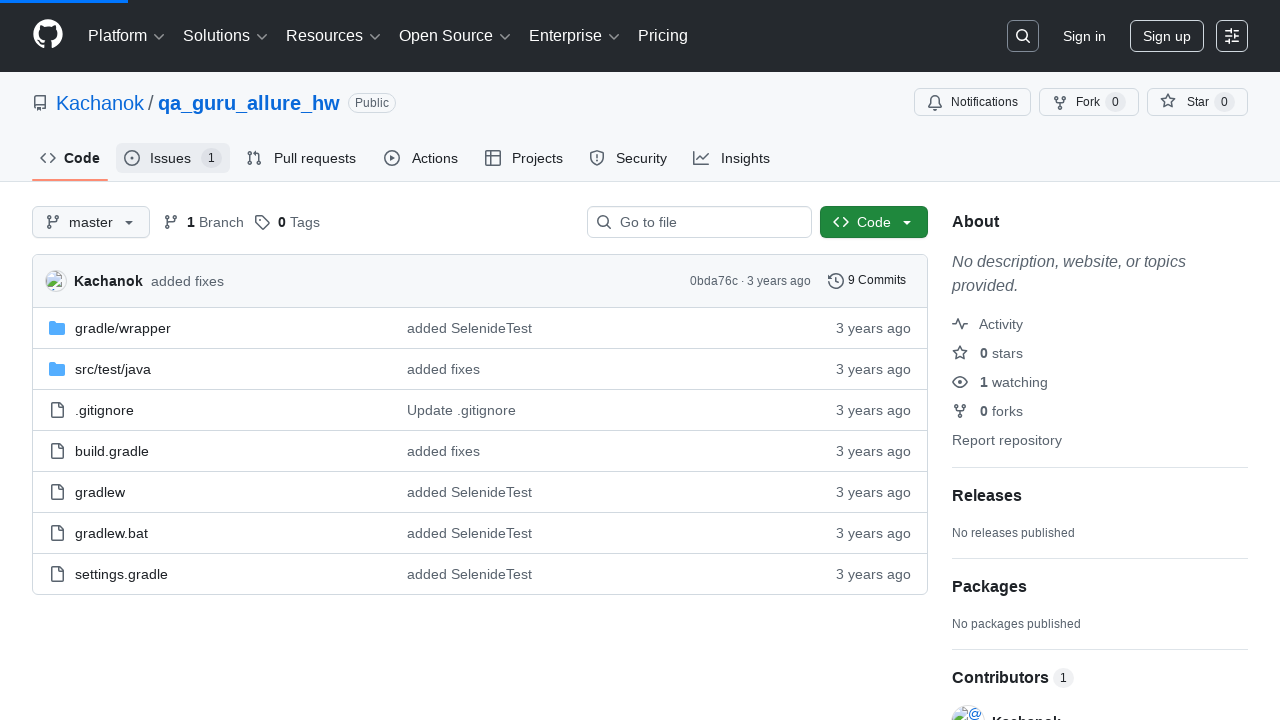

Verified that 'TestIssue' exists on the Issues page
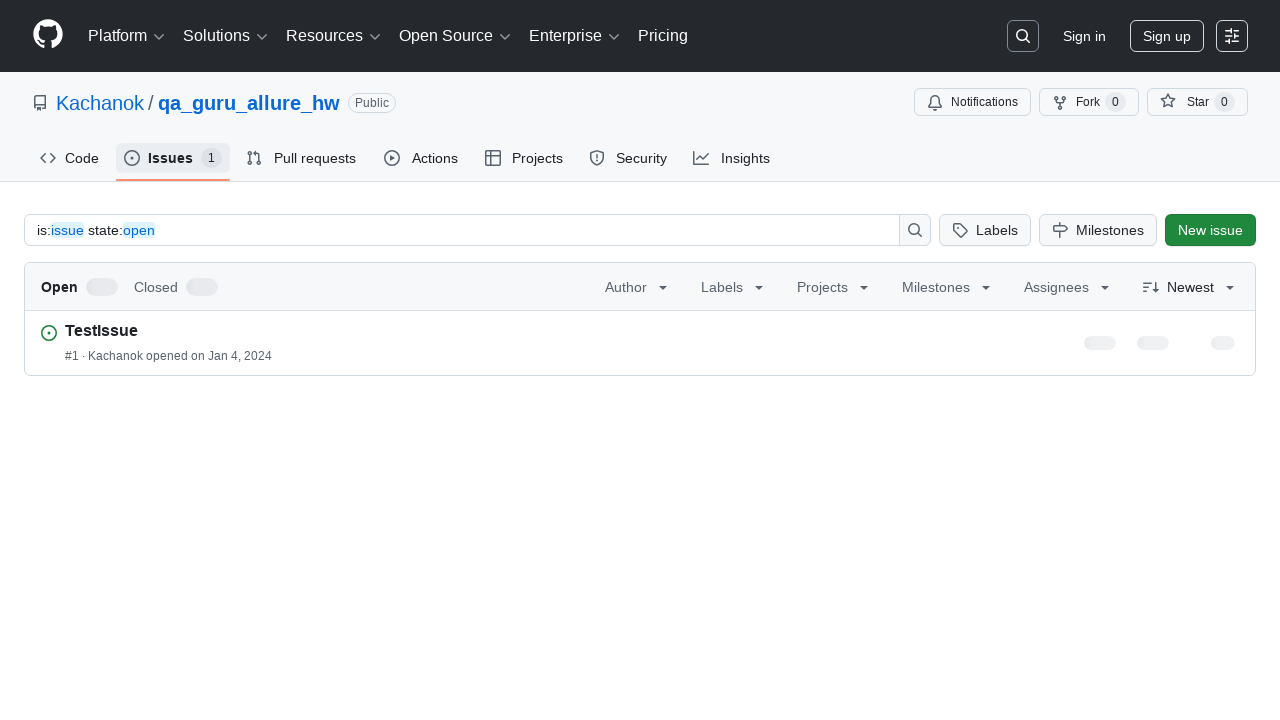

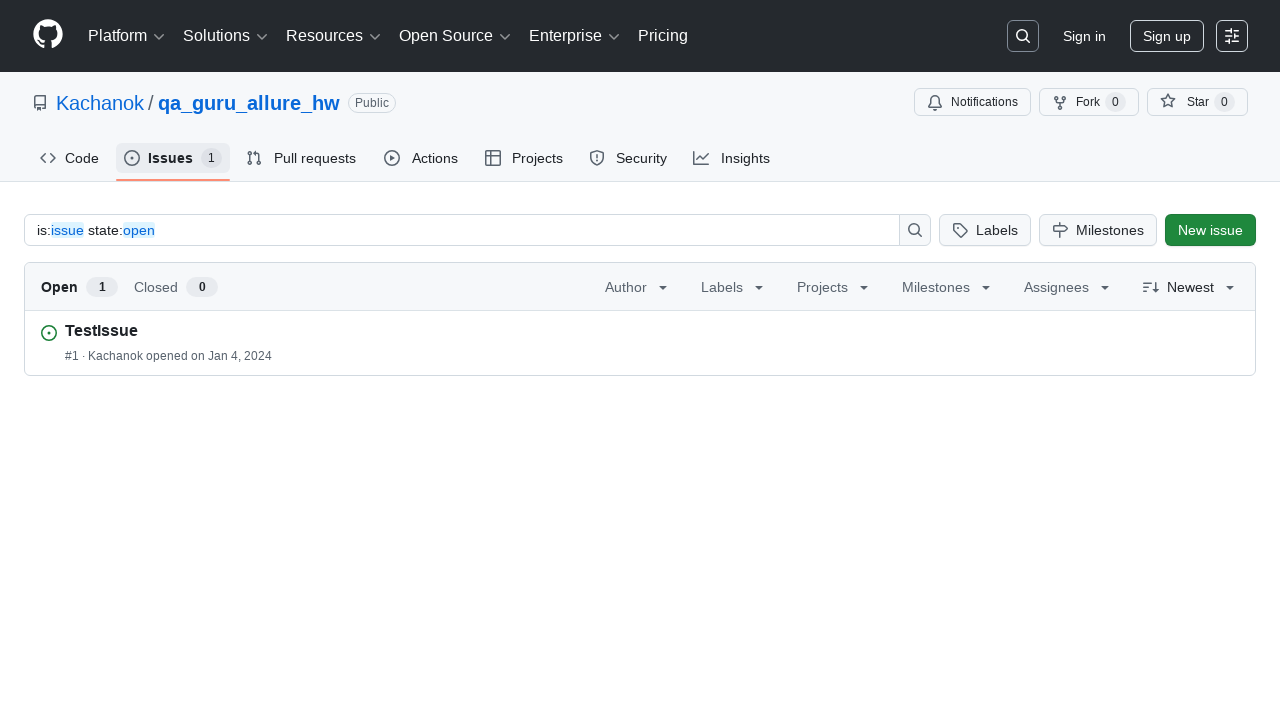